Tests clicking a button that triggers a simple JavaScript alert and verifies the alert message.

Starting URL: https://demoqa.com/alerts

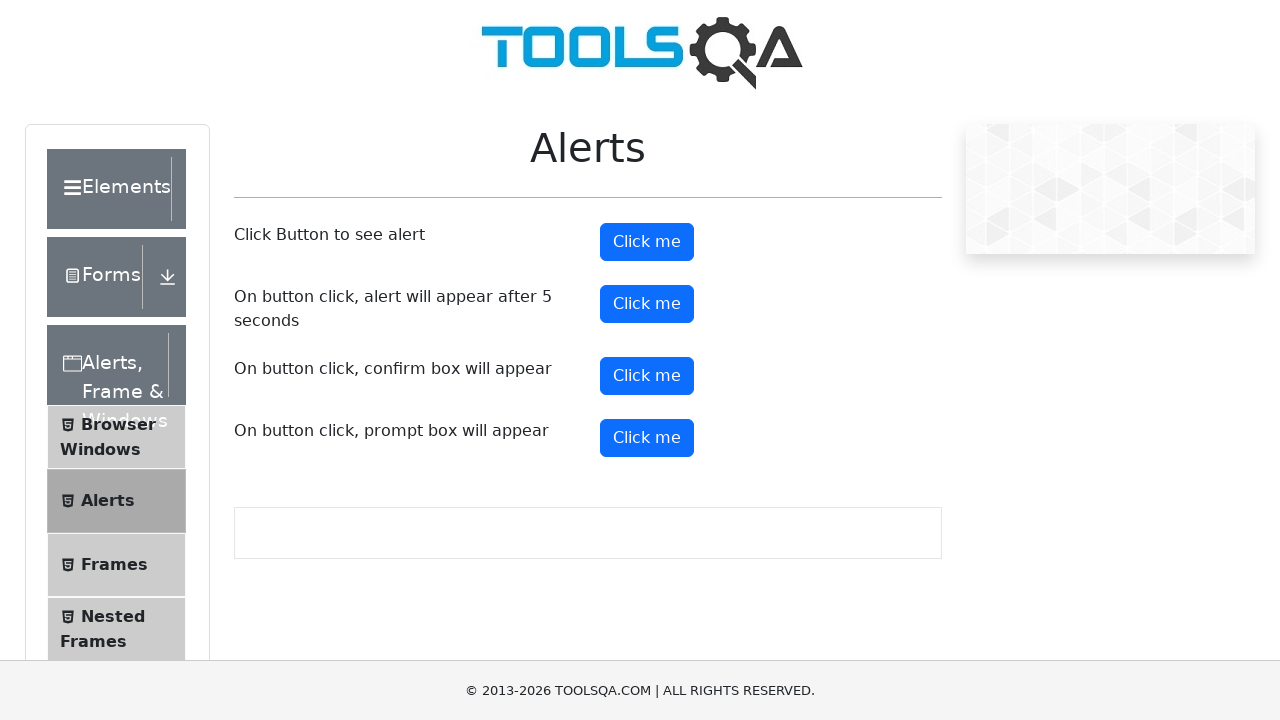

Set up dialog handler to accept alert with message 'You clicked a button'
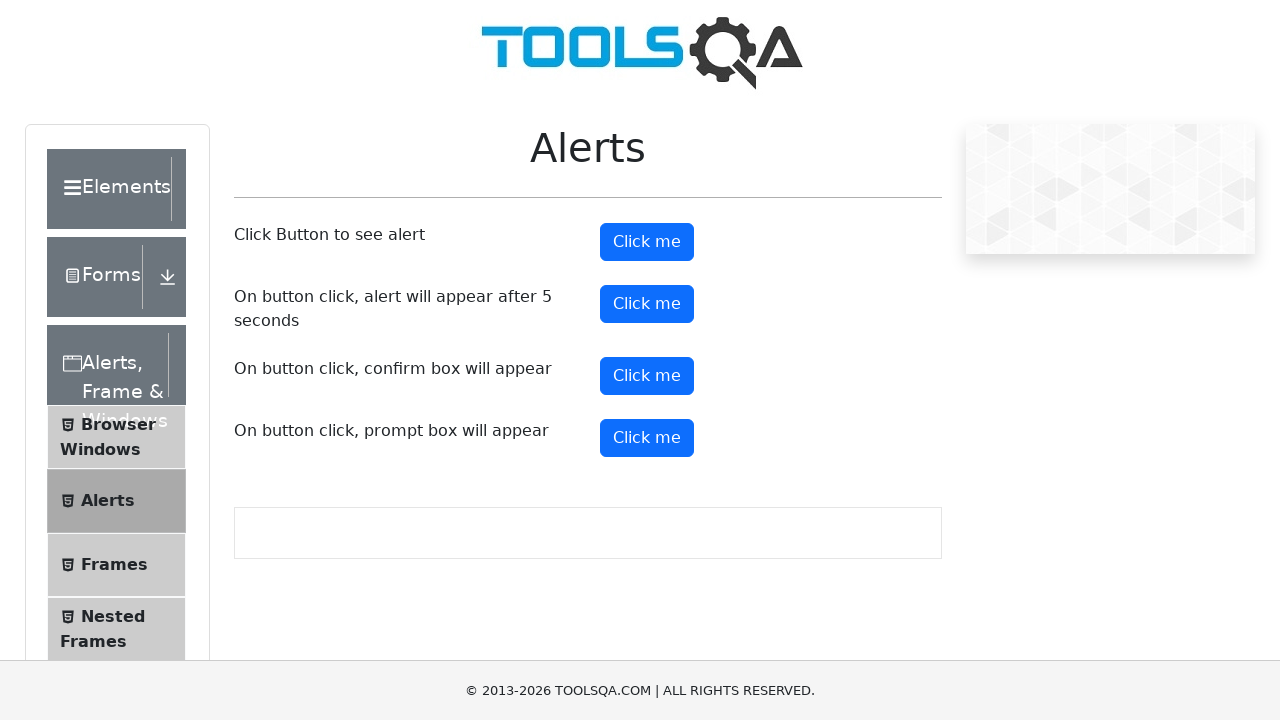

Clicked alert button to trigger JavaScript alert at (647, 242) on #alertButton
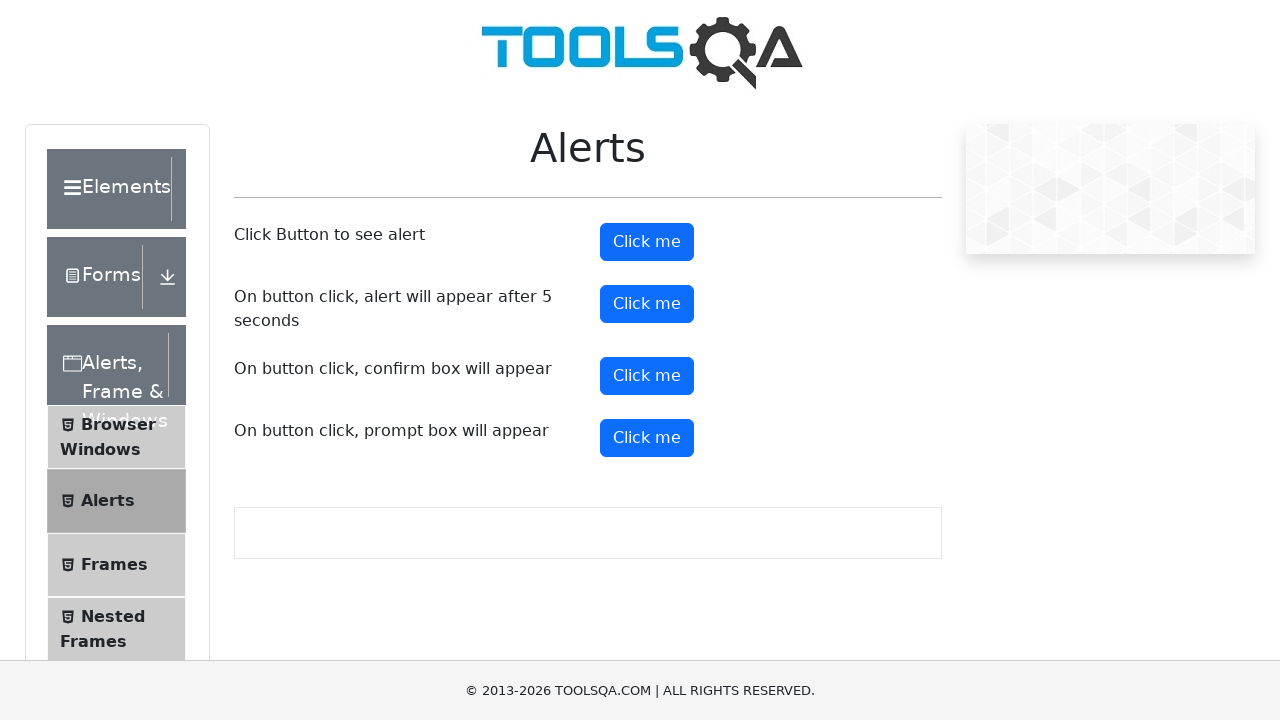

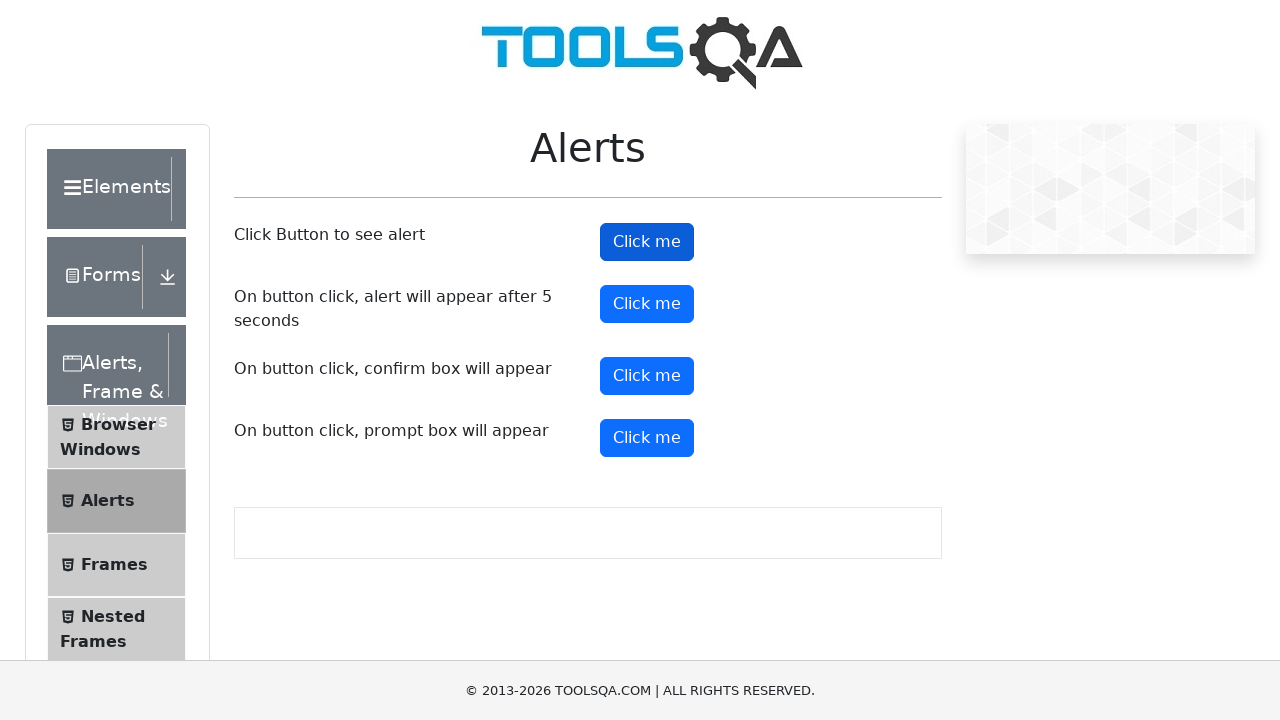